Tests the Context Menu page by navigating to it and verifying the hot-spot element exists on the page.

Starting URL: https://the-internet.herokuapp.com/

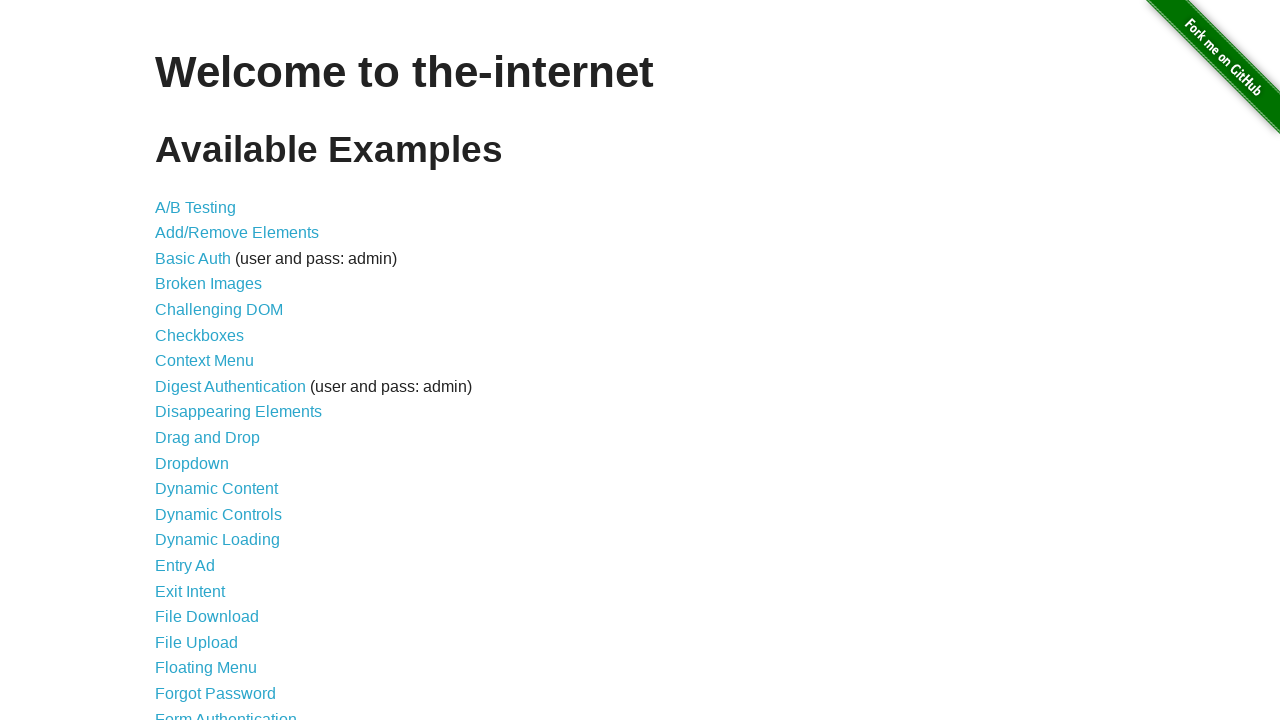

Waited for h1 element to load on the page
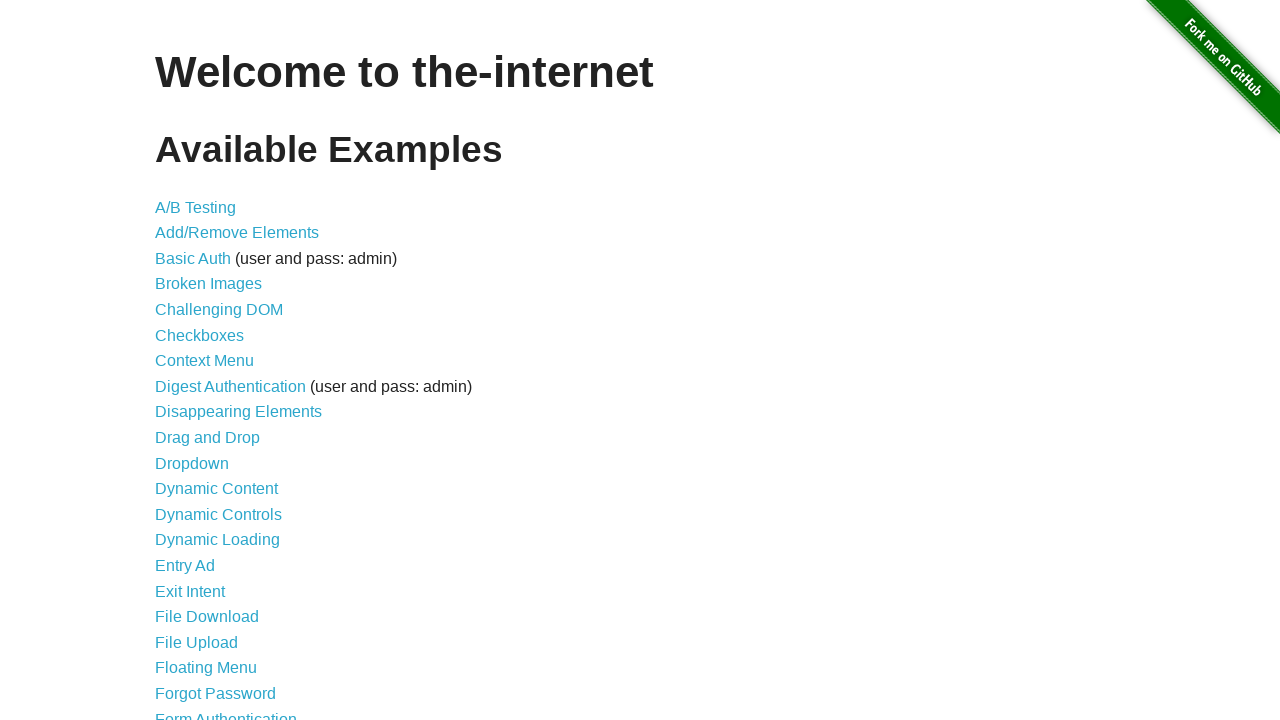

Clicked on Context Menu link at (204, 361) on xpath=//a[normalize-space()='Context Menu']
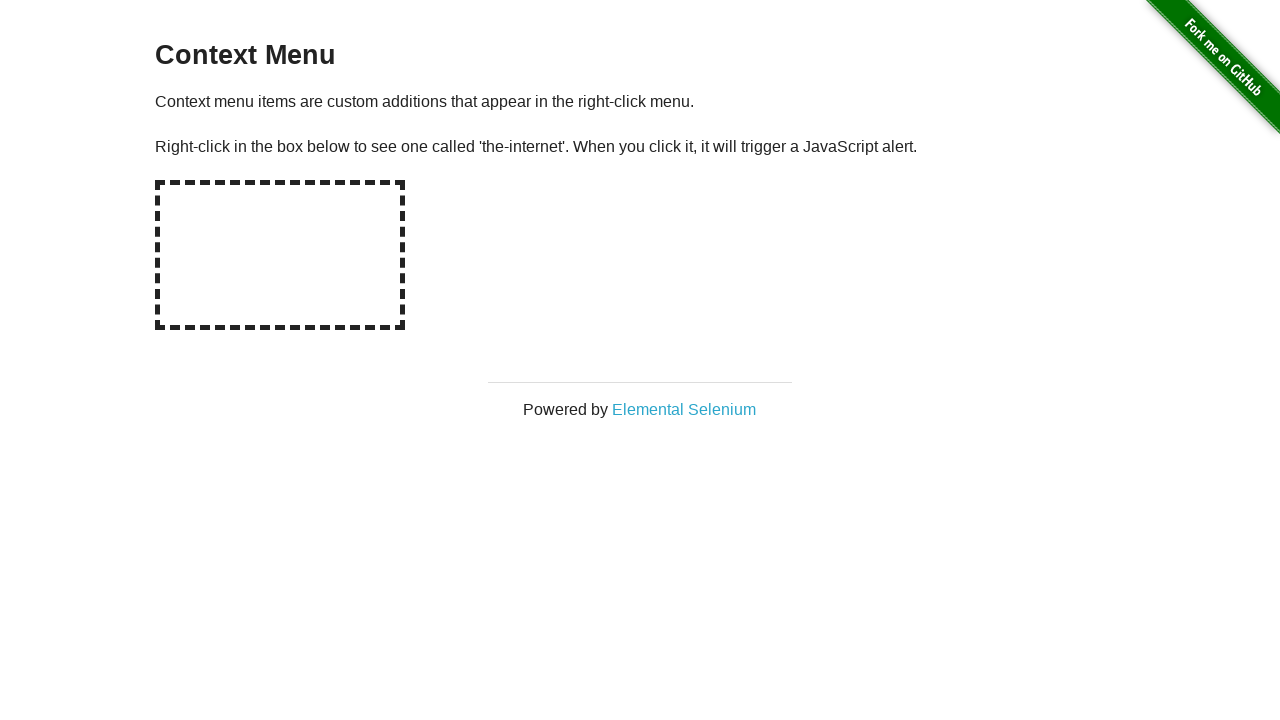

Verified hot-spot element exists on the Context Menu page
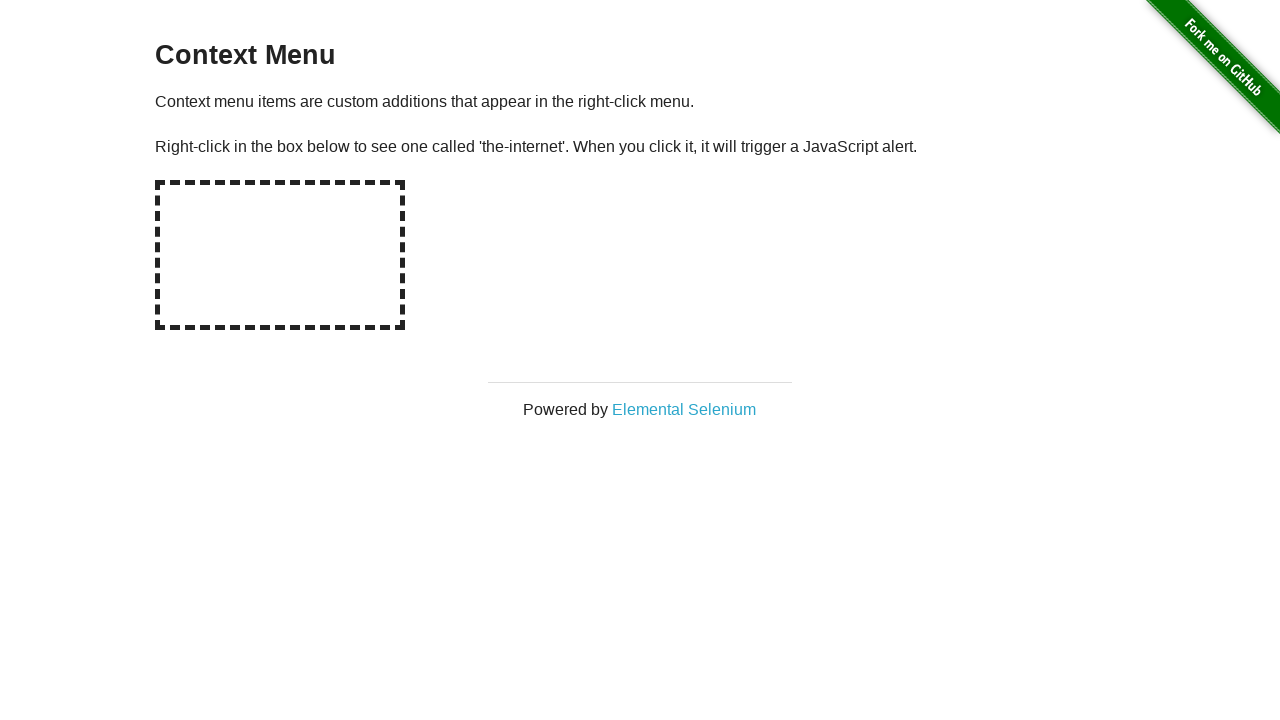

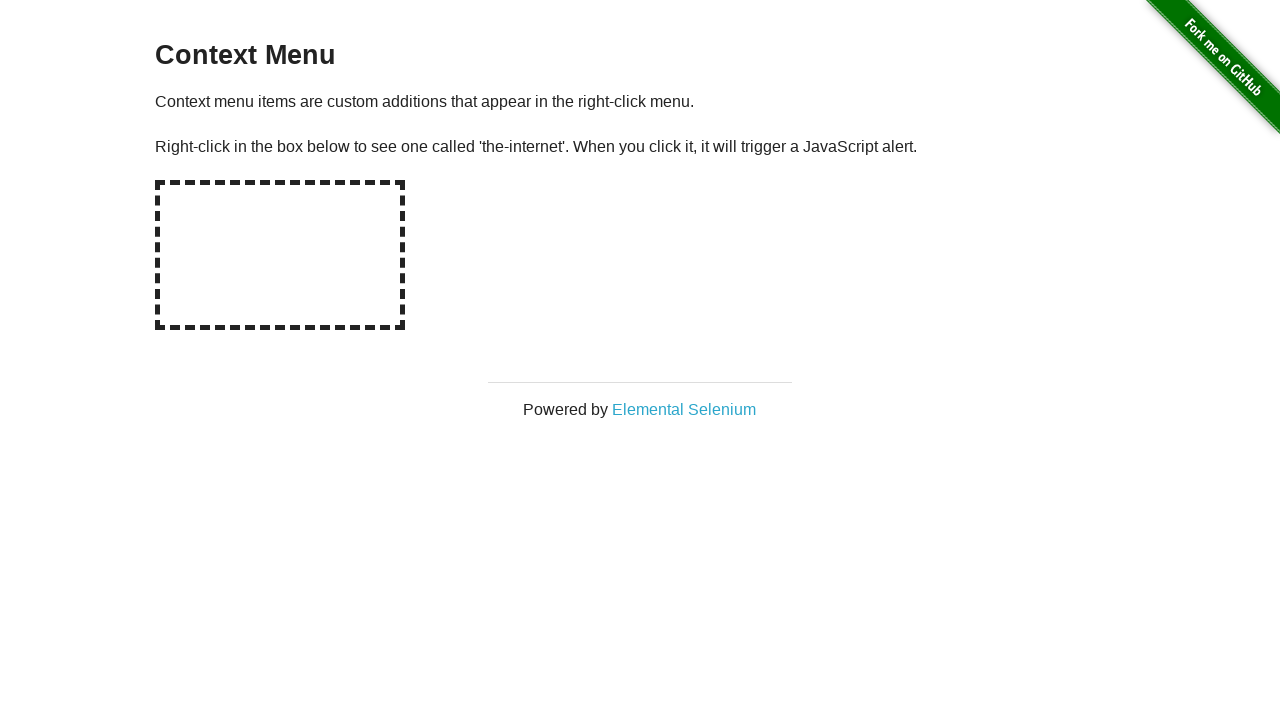